Tests static dropdown selection functionality by selecting options using three different methods: by index, by visible text, and by value attribute on a currency dropdown.

Starting URL: https://rahulshettyacademy.com/dropdownsPractise/

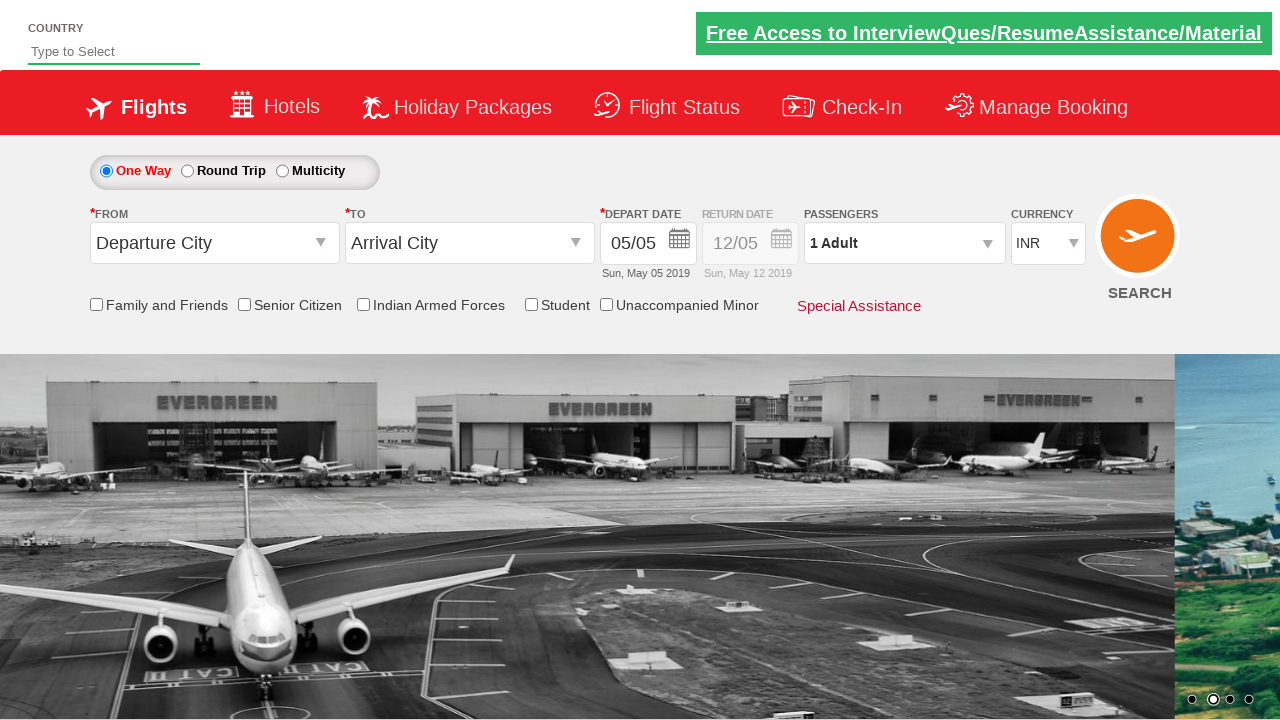

Waited for currency dropdown to be available
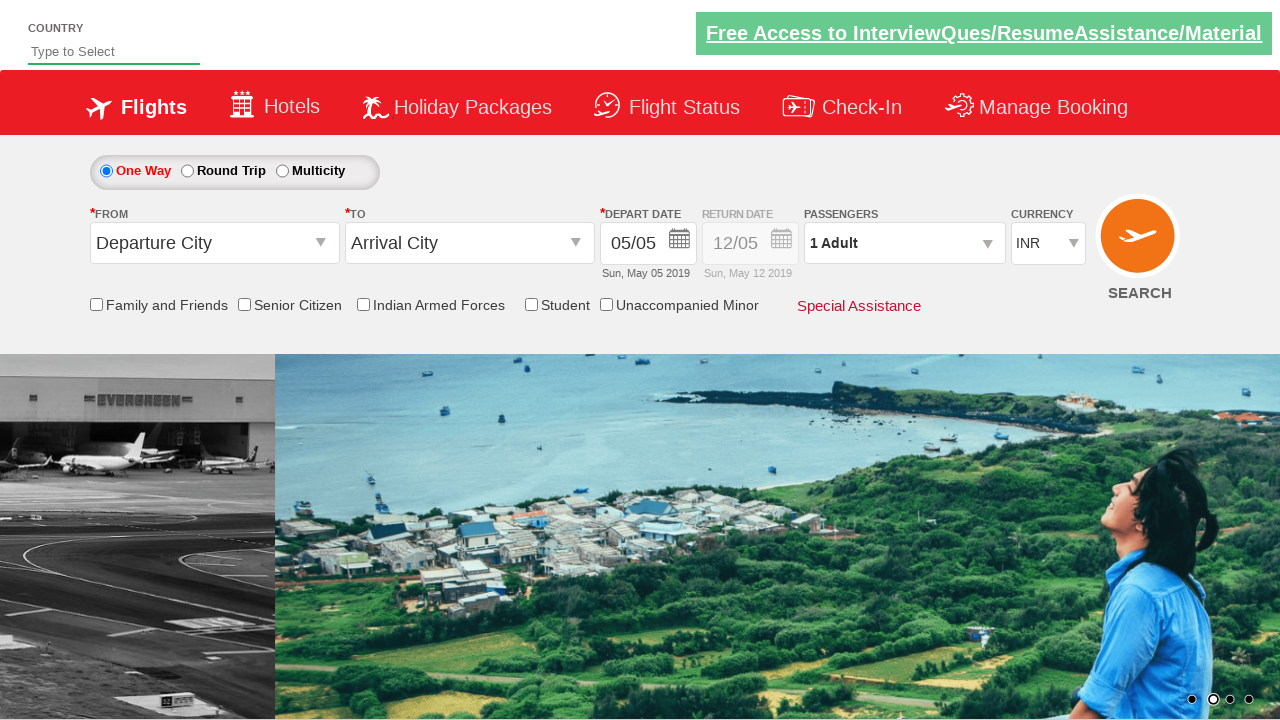

Selected dropdown option by index (index 3 = 4th option) on #ctl00_mainContent_DropDownListCurrency
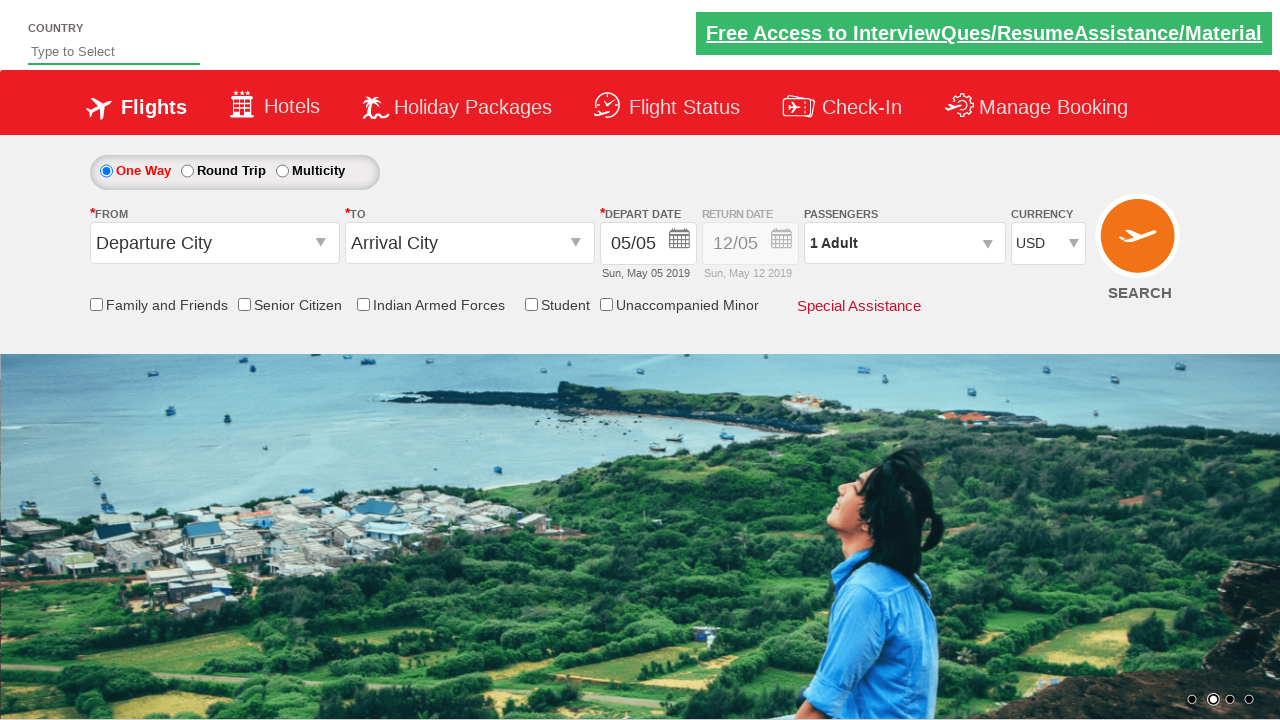

Selected dropdown option by visible text (AED) on #ctl00_mainContent_DropDownListCurrency
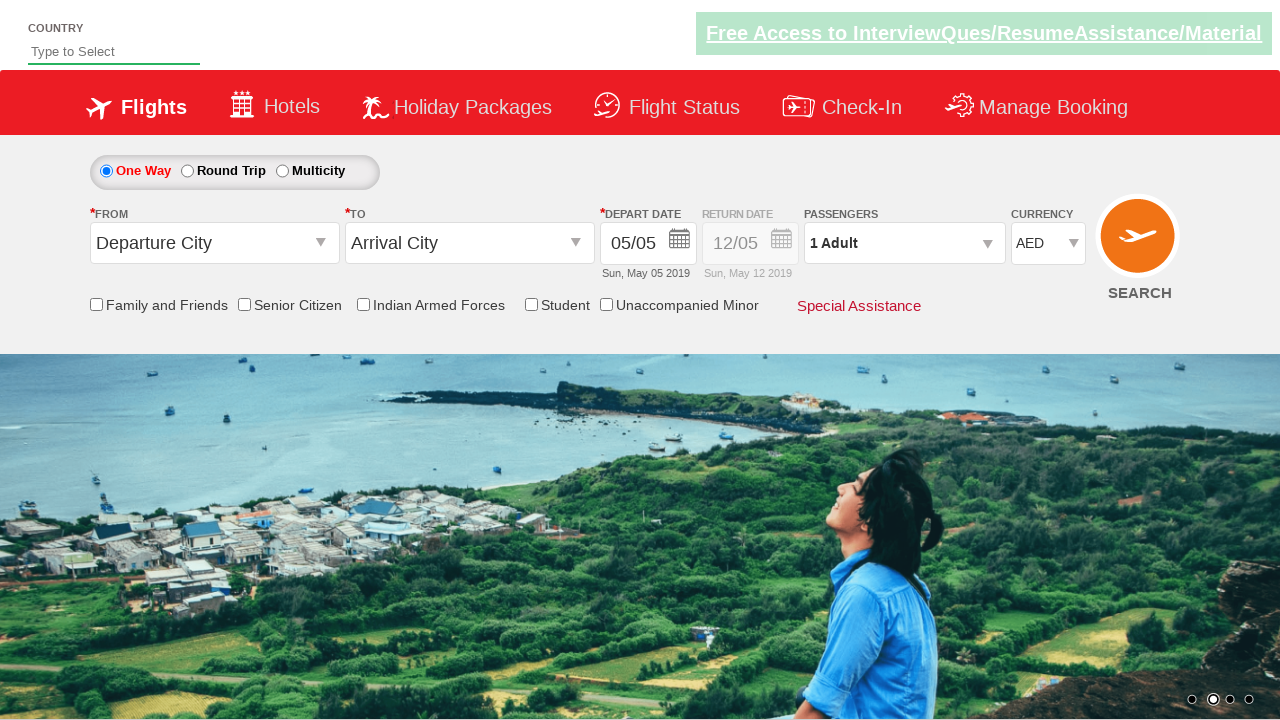

Selected dropdown option by value attribute (INR) on #ctl00_mainContent_DropDownListCurrency
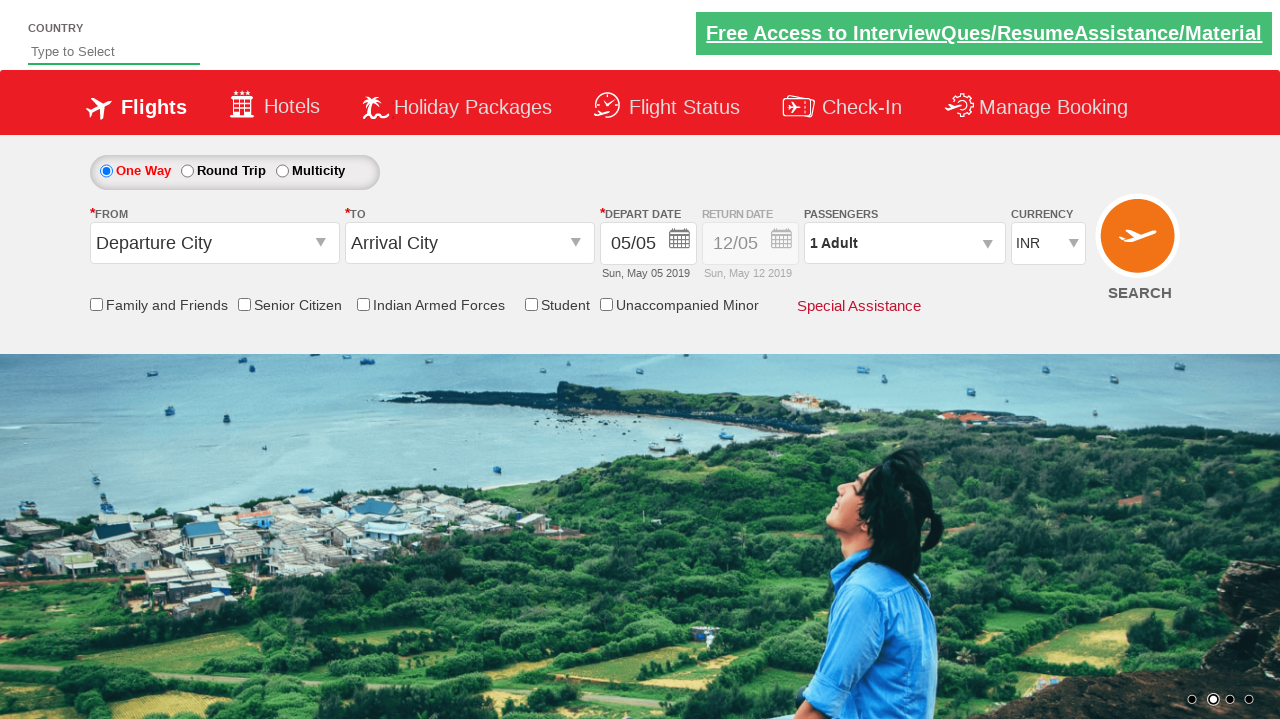

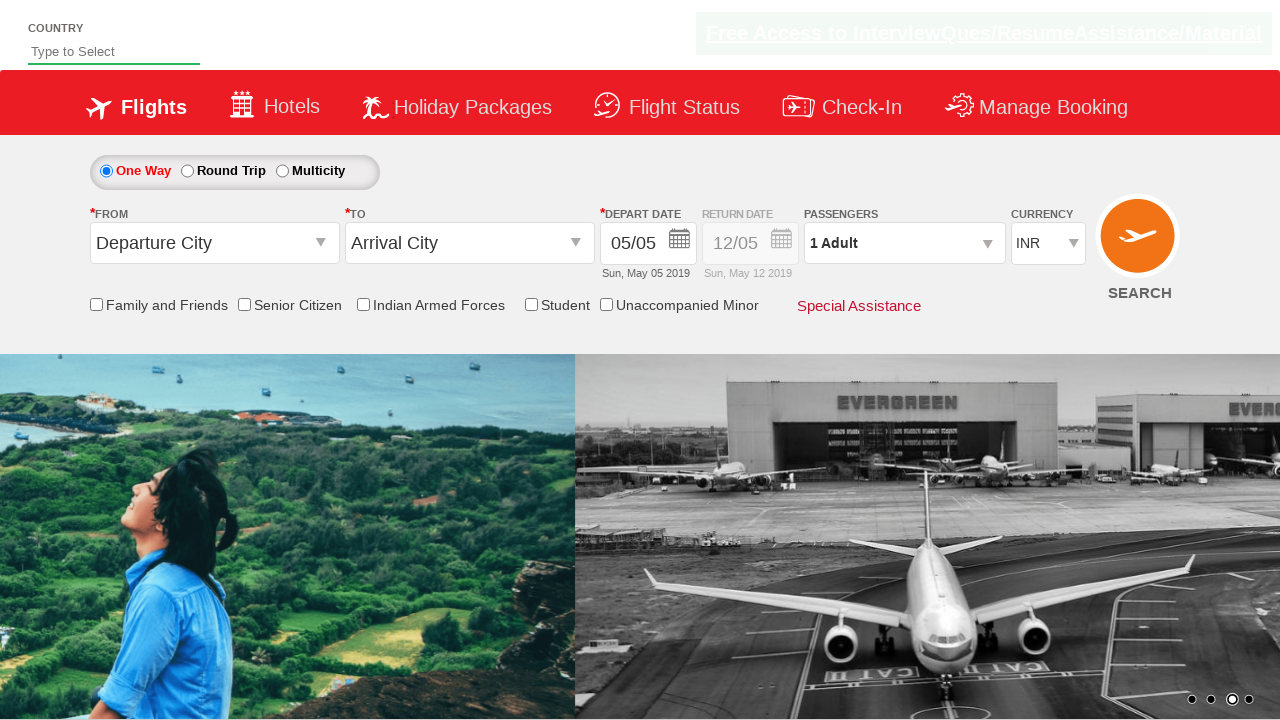